Tests dynamic content loading by clicking a button and waiting for hidden content to become visible

Starting URL: http://the-internet.herokuapp.com/dynamic_loading/1

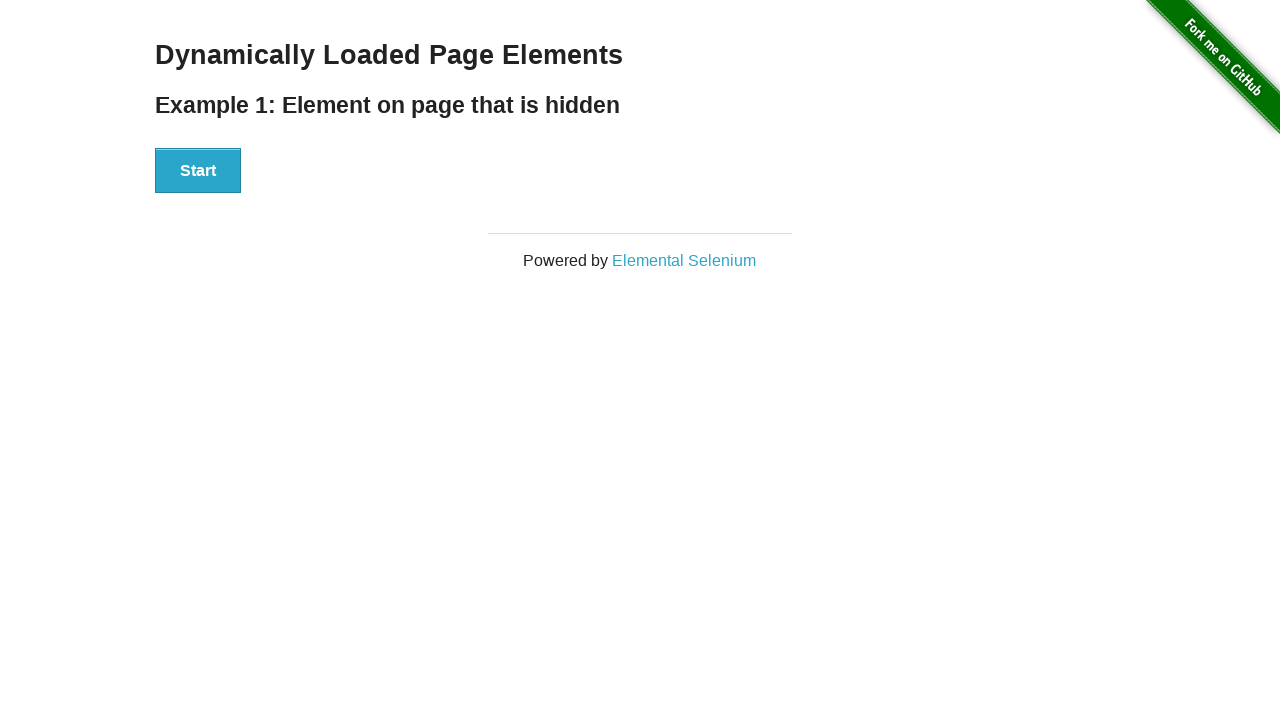

Clicked Start button to trigger dynamic content loading at (198, 171) on xpath=.//*[@id='start']/button
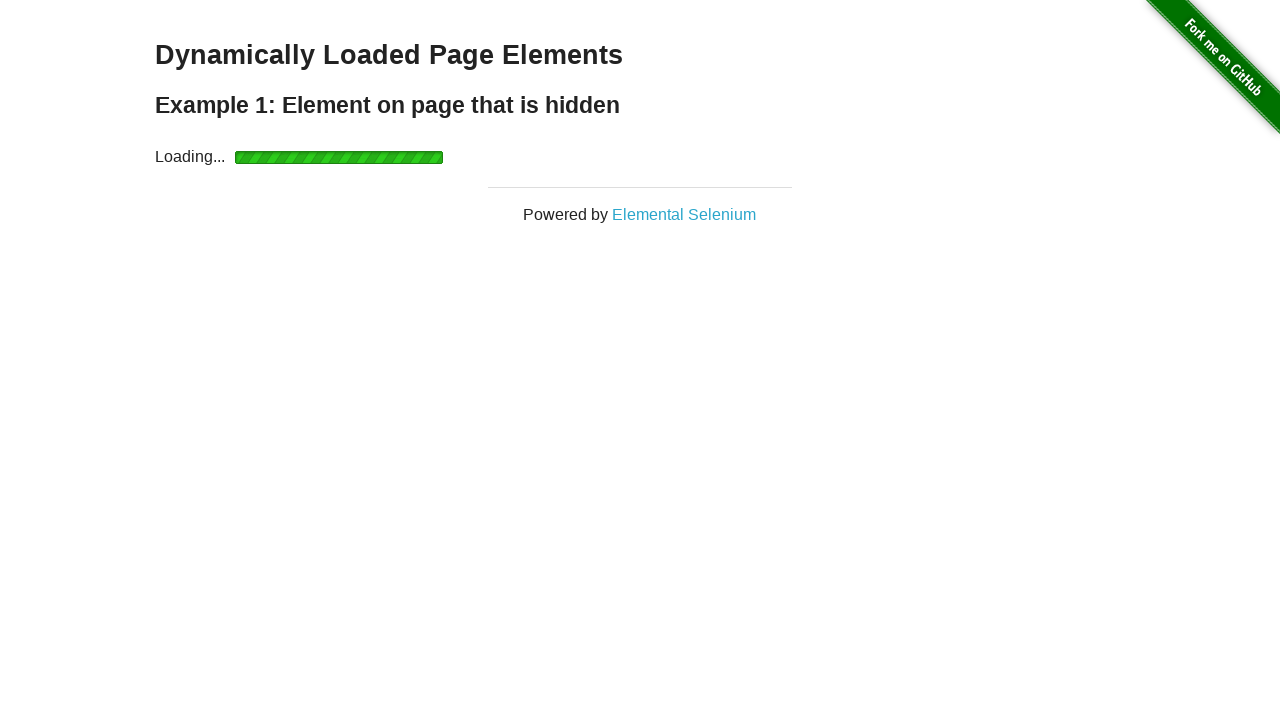

Waited for hidden element to become visible
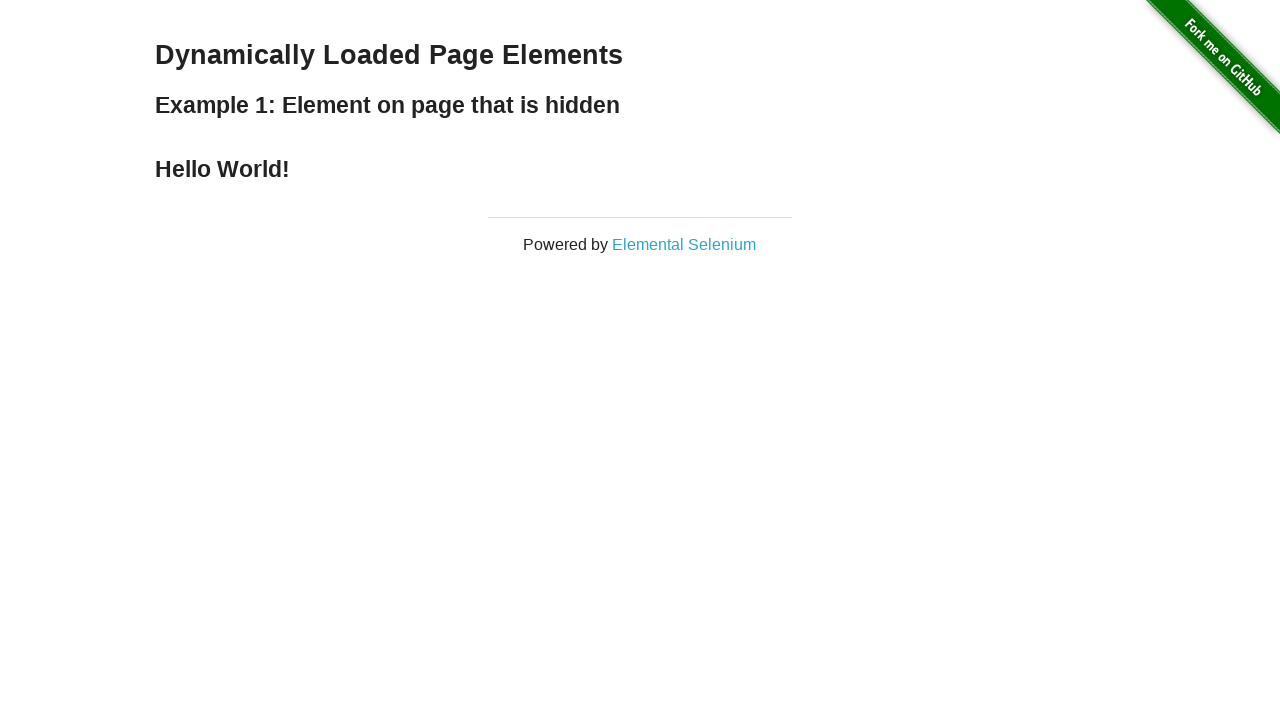

Retrieved text content from loaded element
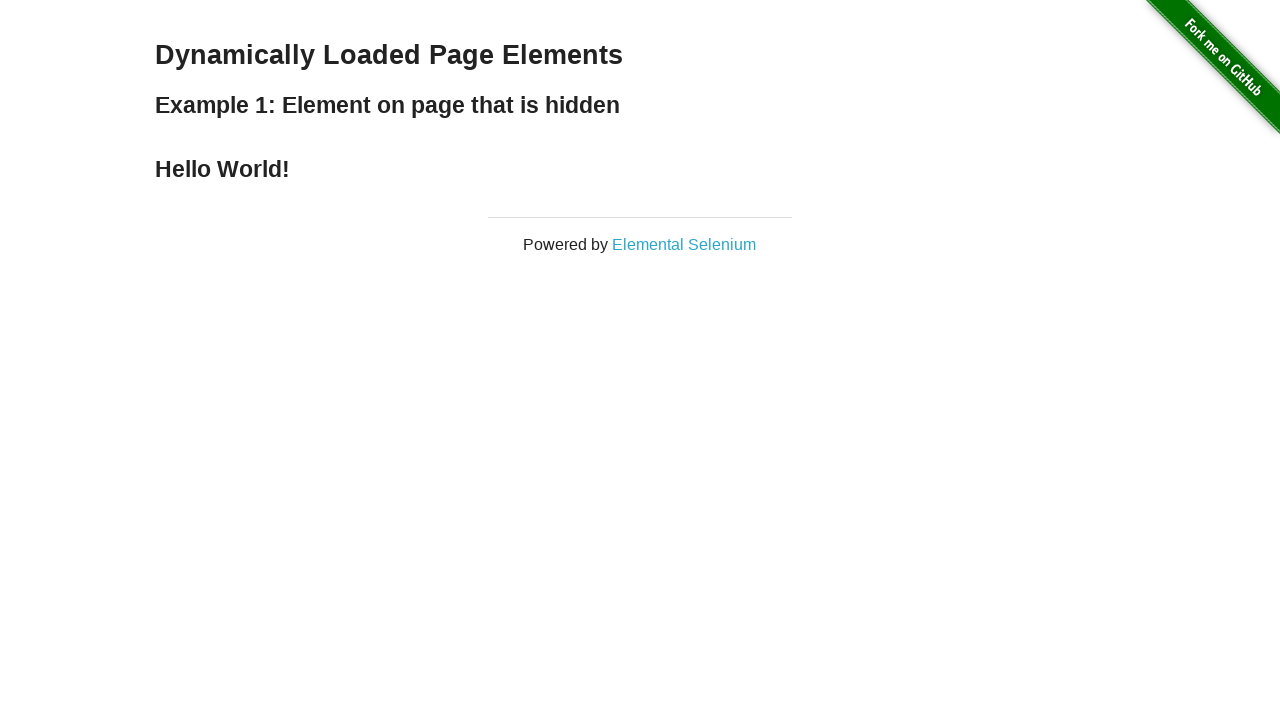

Verified element text is 'Hello World!'
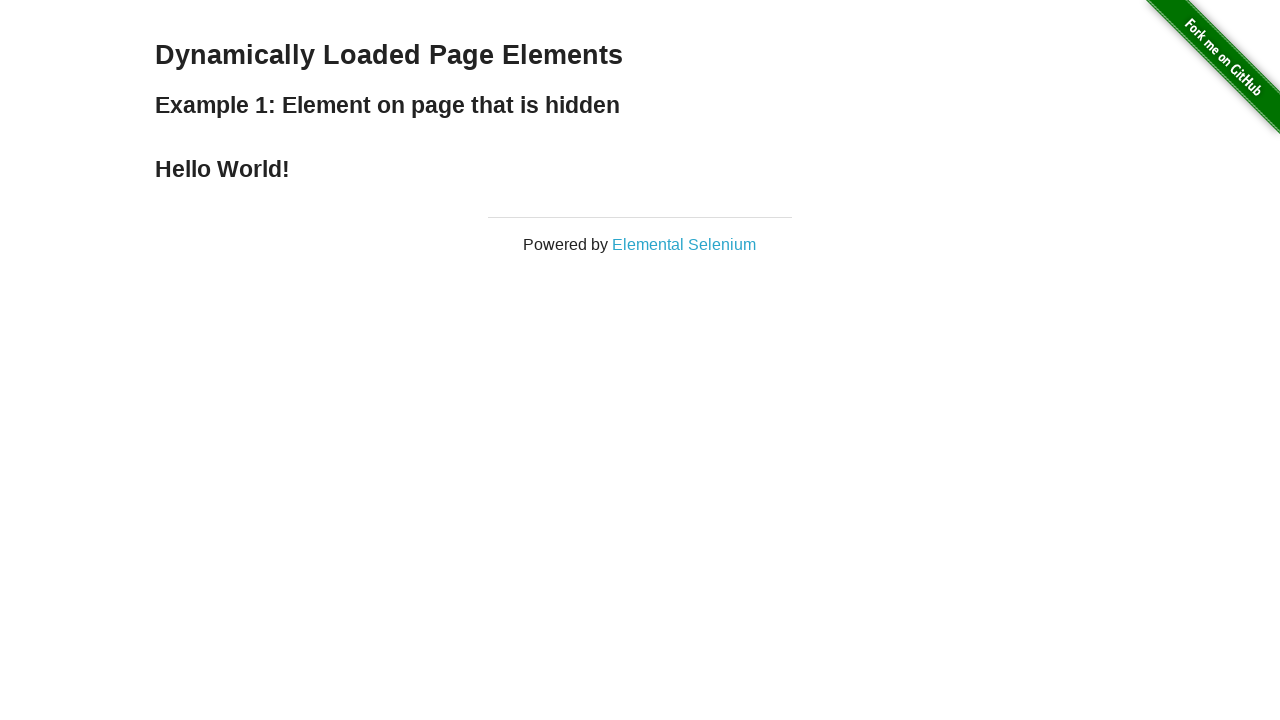

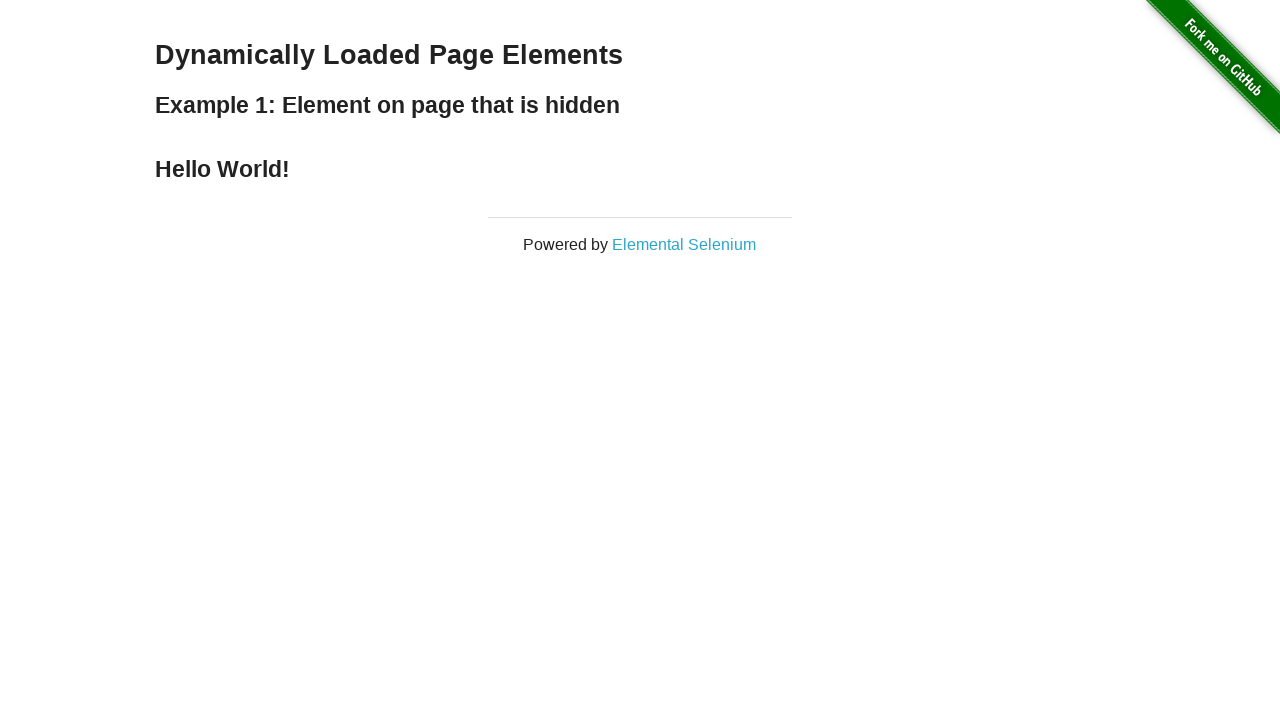